Tests iframe switching and JavaScript alert handling on W3Schools by clicking a "Try it" button inside an iframe and accepting the resulting alert dialog

Starting URL: https://www.w3schools.com/js/tryit.asp?filename=tryjs_alert

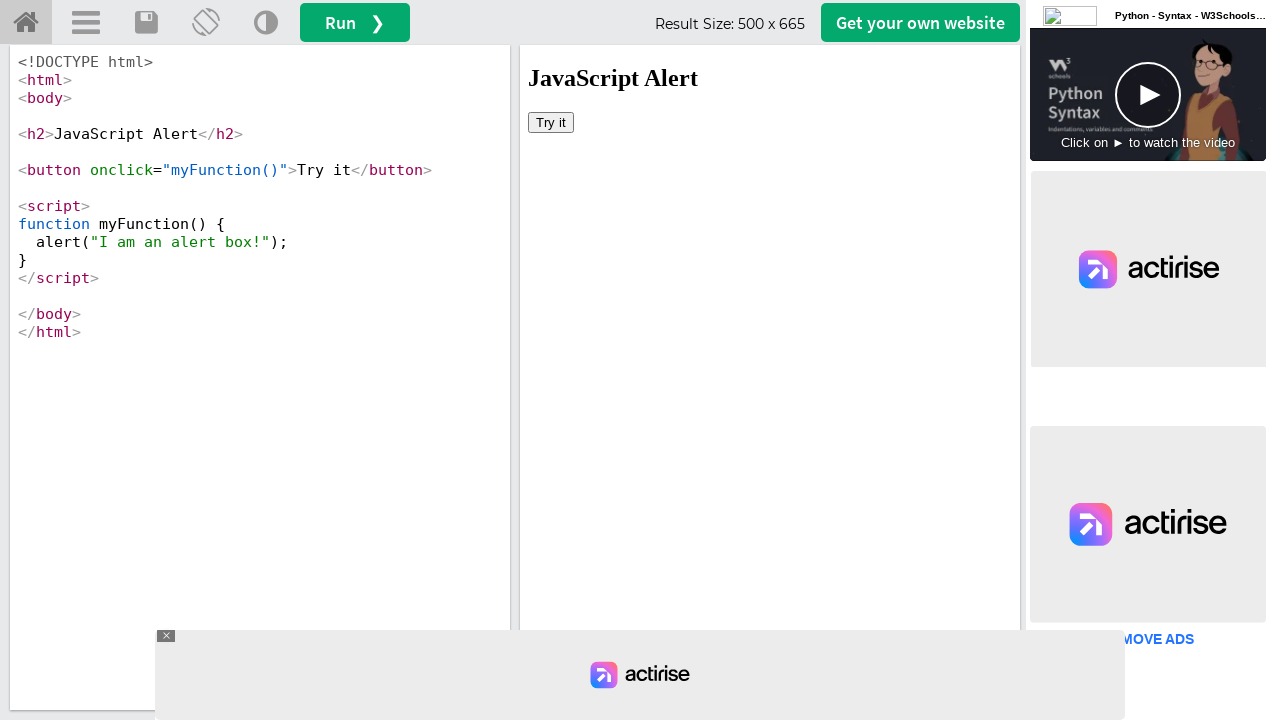

Waited for iframe#iframeResult to load
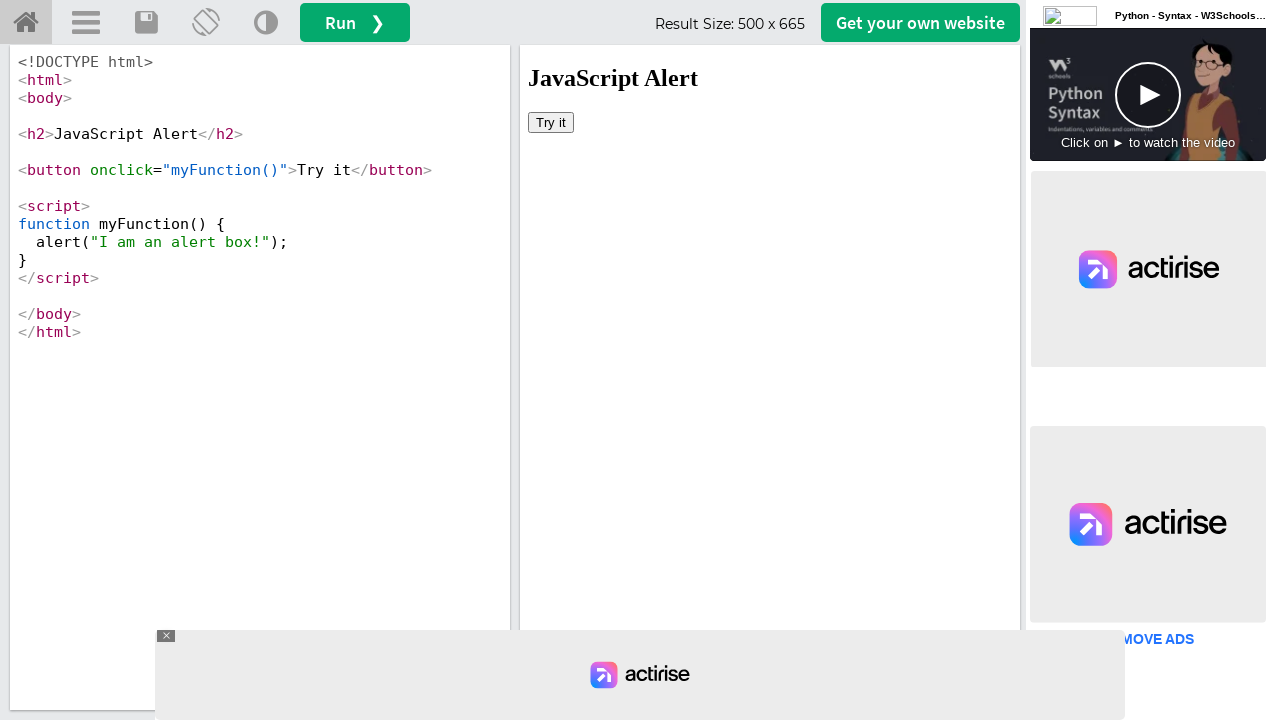

Located iframe#iframeResult for interaction
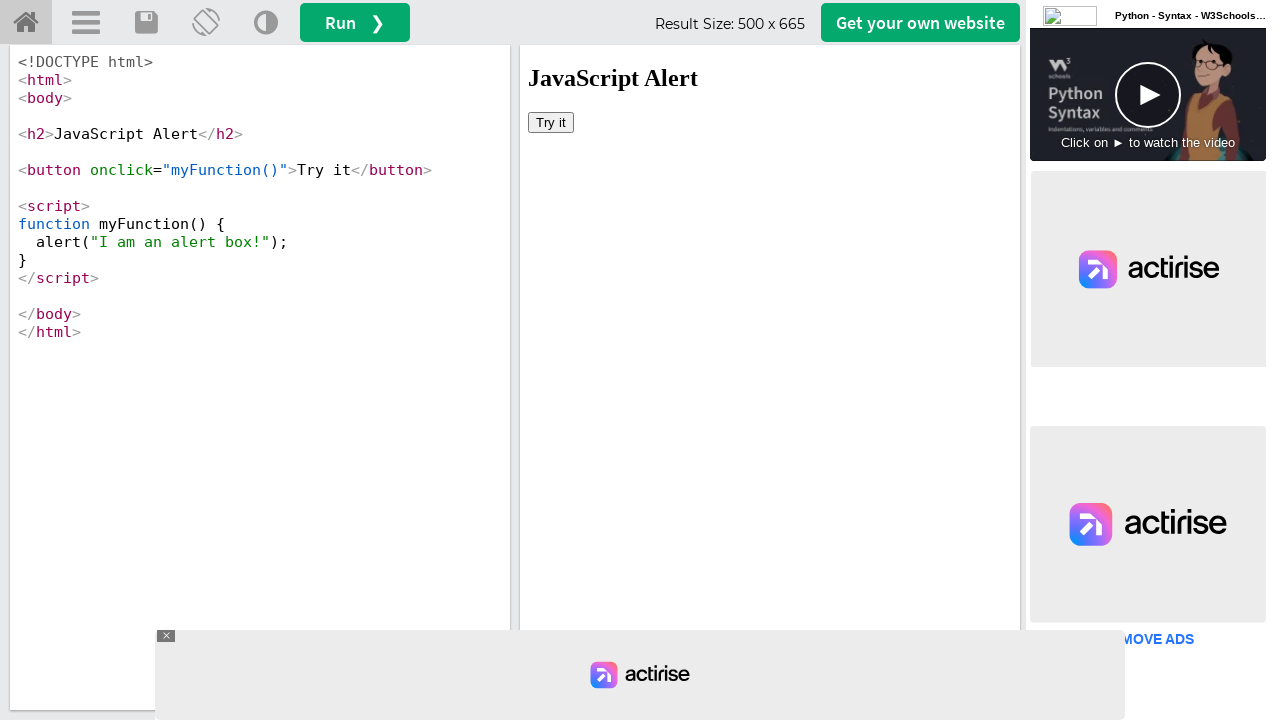

Clicked 'Try it' button inside the iframe at (551, 122) on #iframeResult >> internal:control=enter-frame >> xpath=//button[text()='Try it']
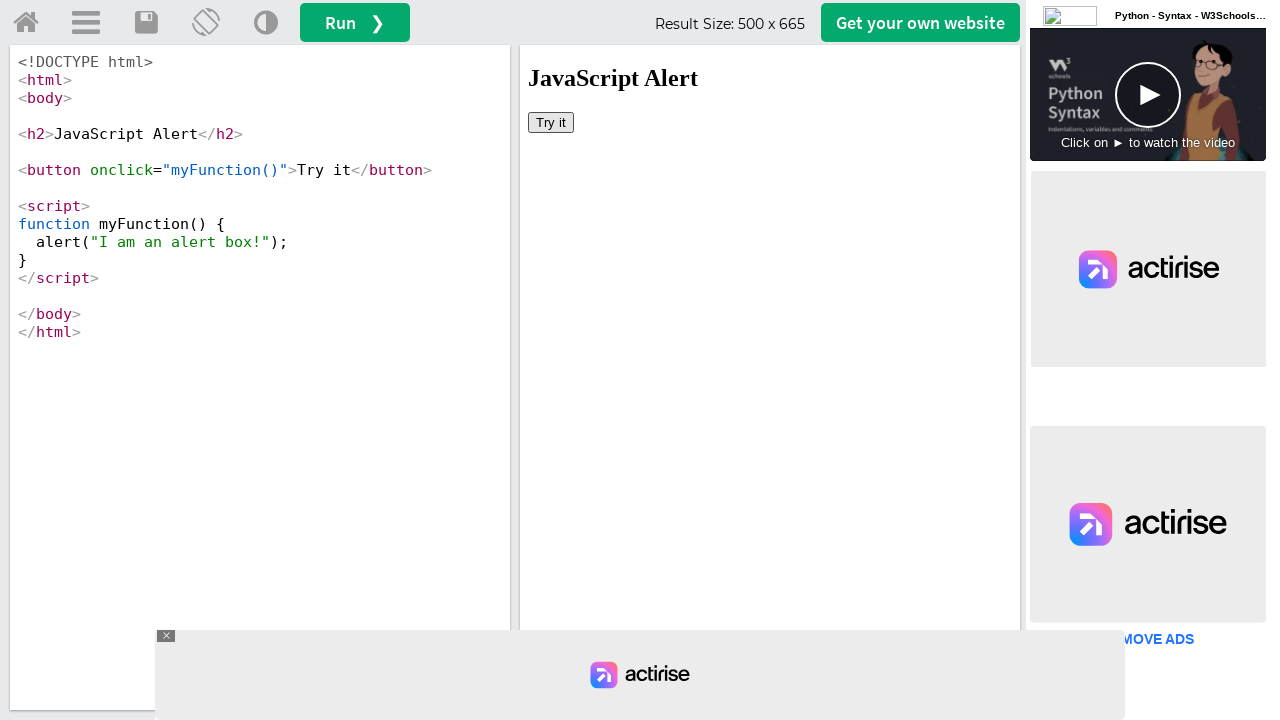

Set up dialog handler to accept JavaScript alerts
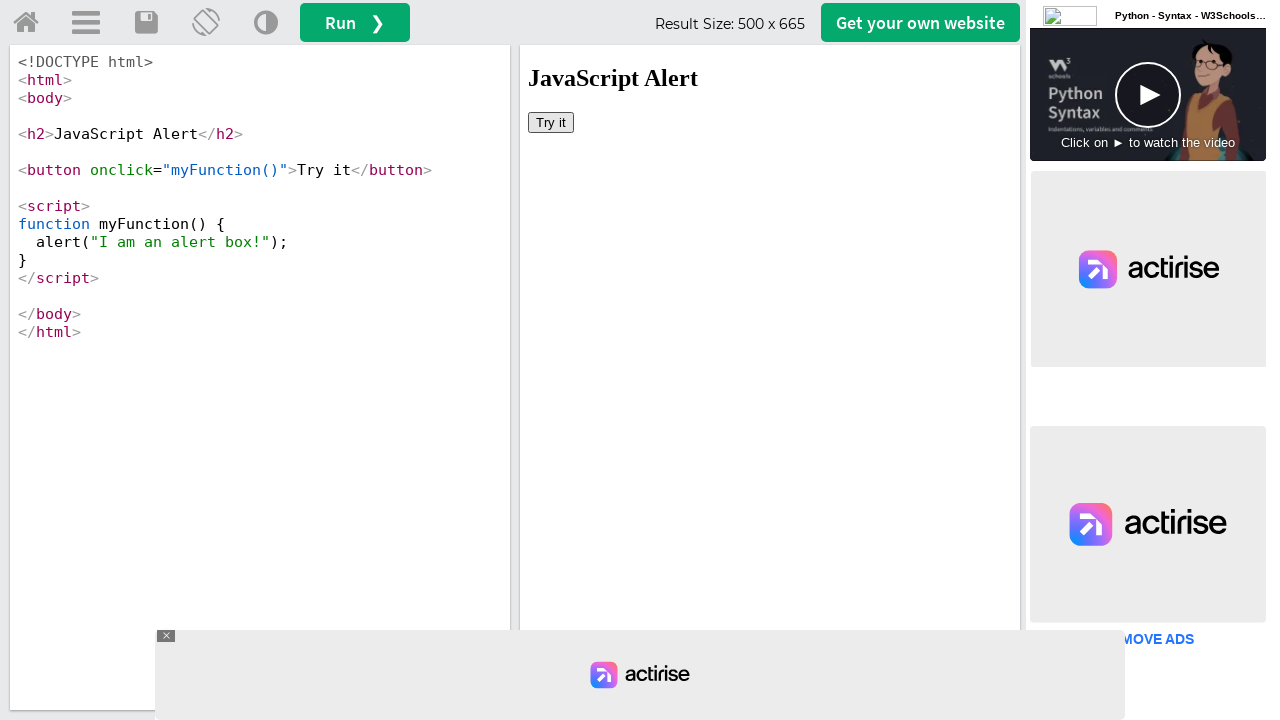

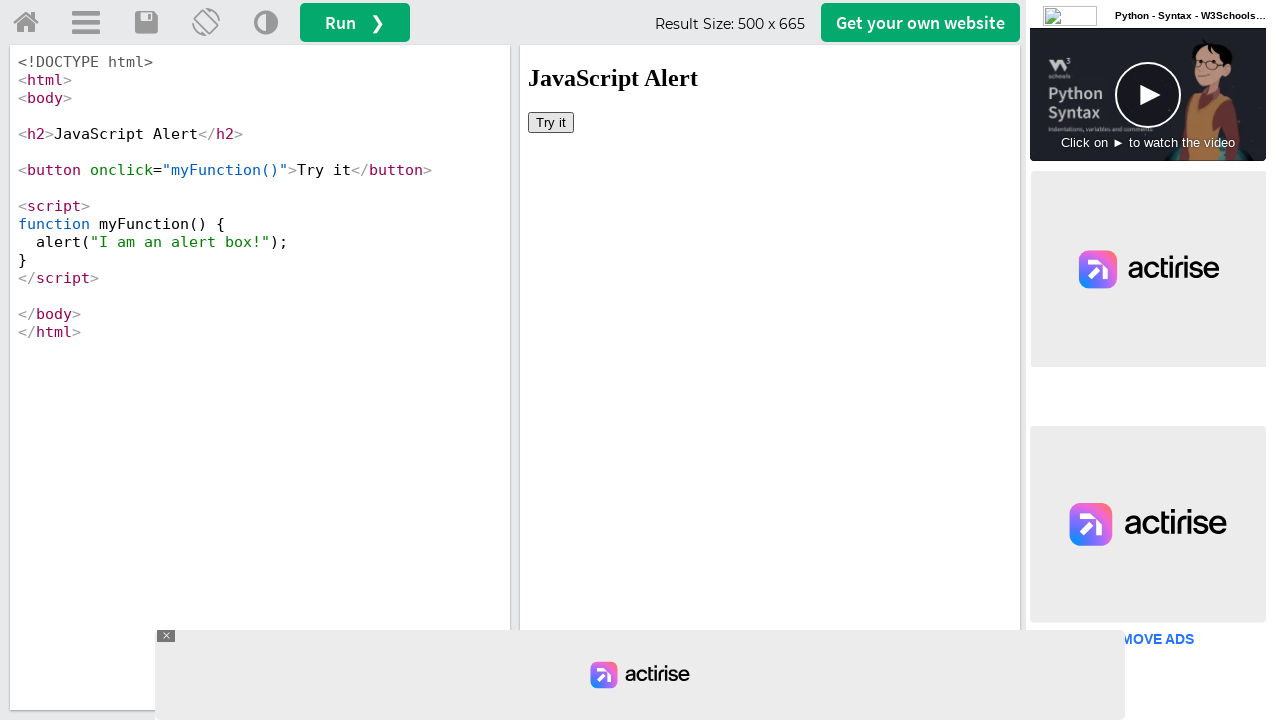